Tests website navigation by clicking header links and verifying that corresponding sections become visible in the viewport

Starting URL: https://qa.medcloud.link/

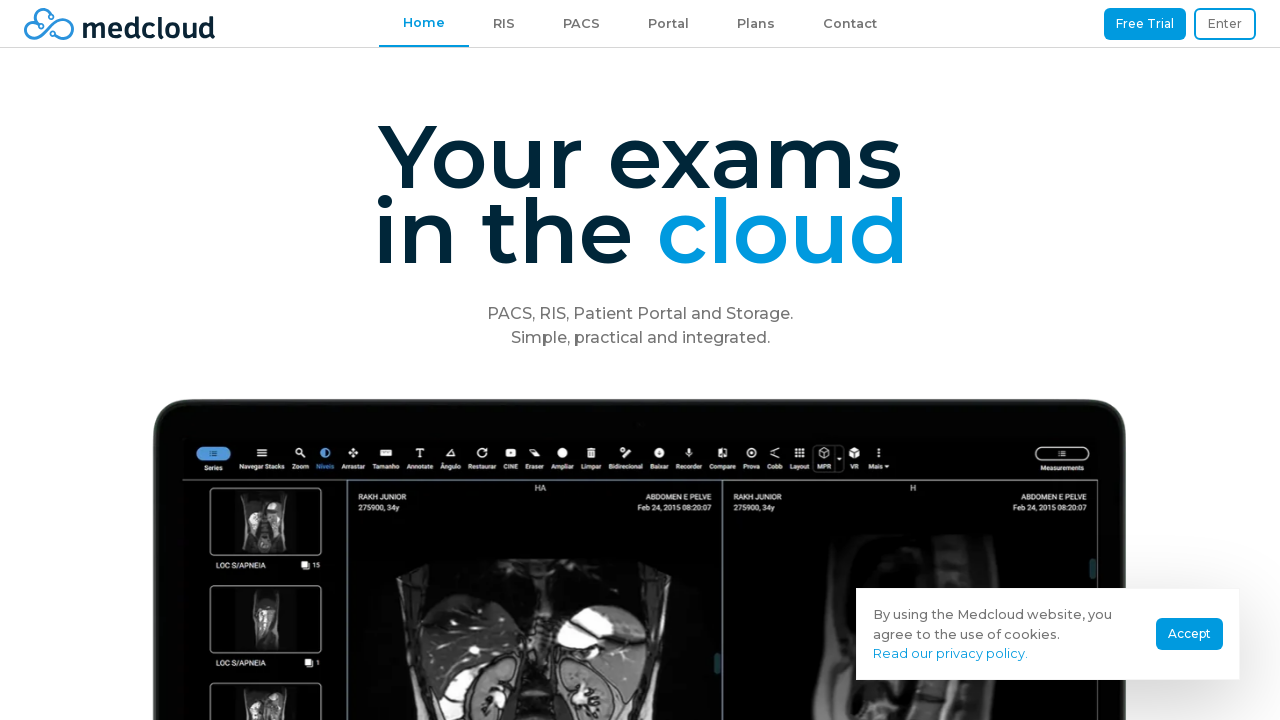

Clicked header RIS link at (504, 24) on #headerRis
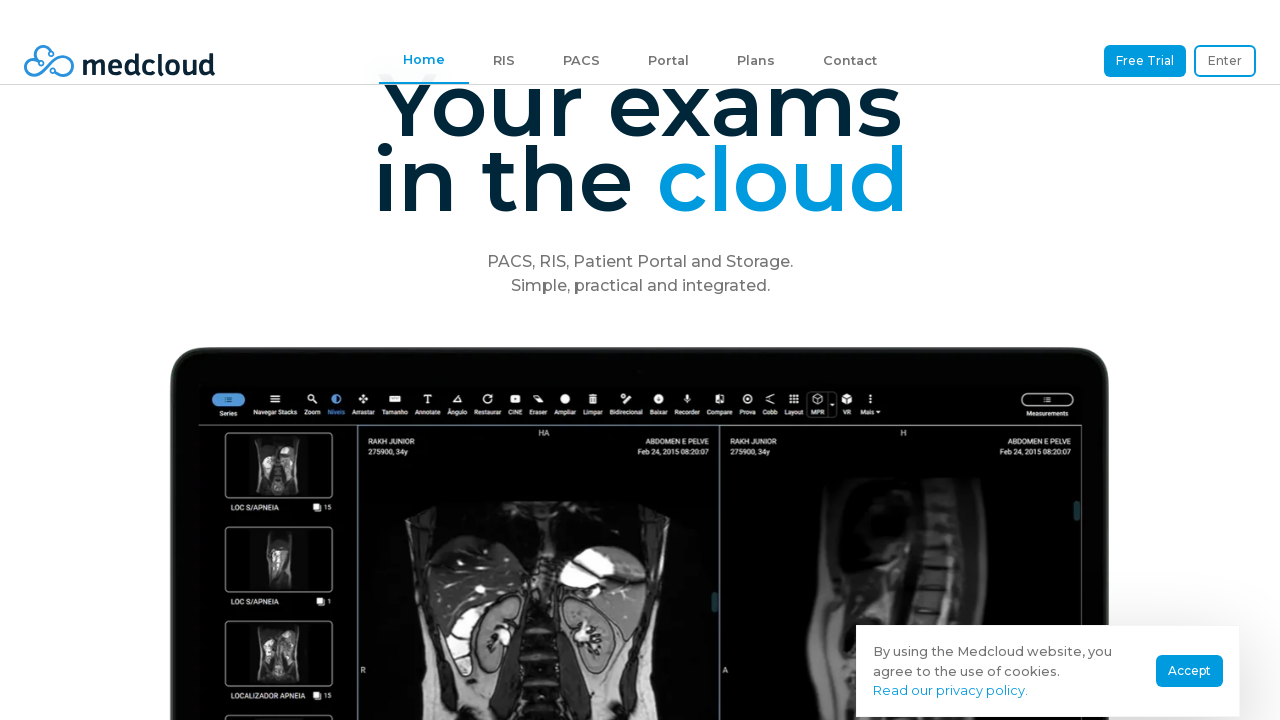

Waited 1500ms for RIS section to load
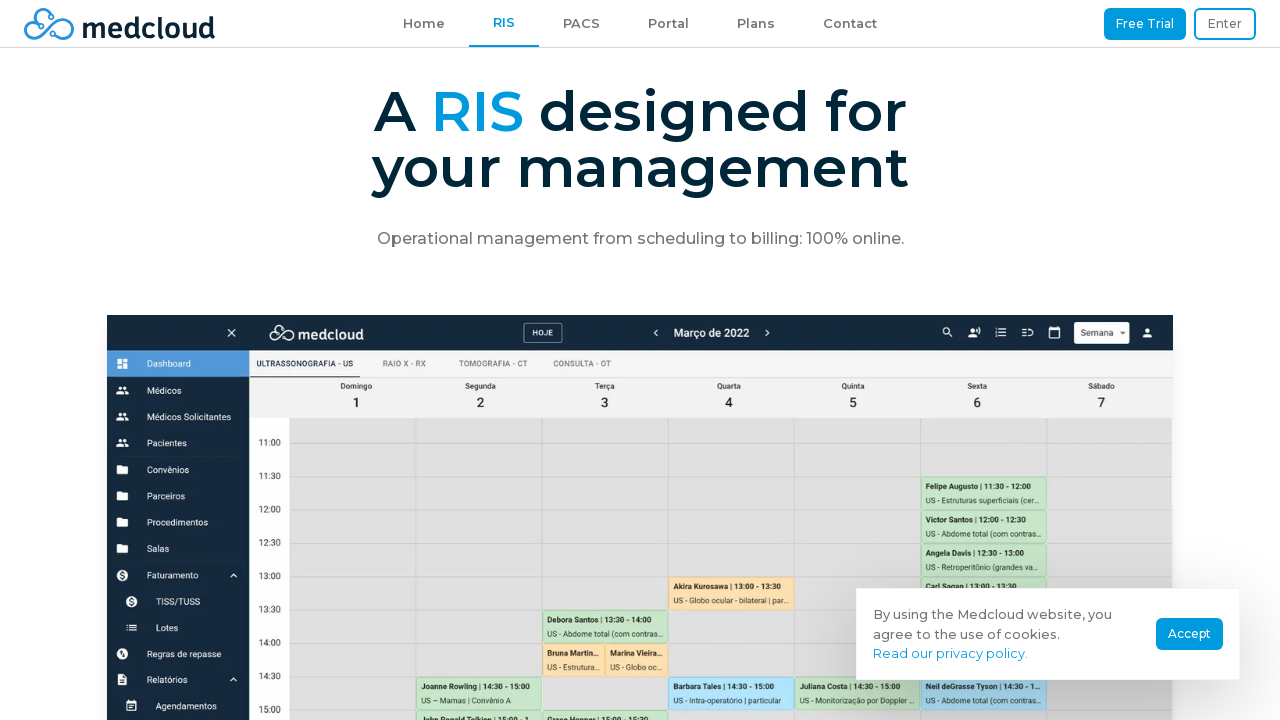

RIS section became visible in viewport
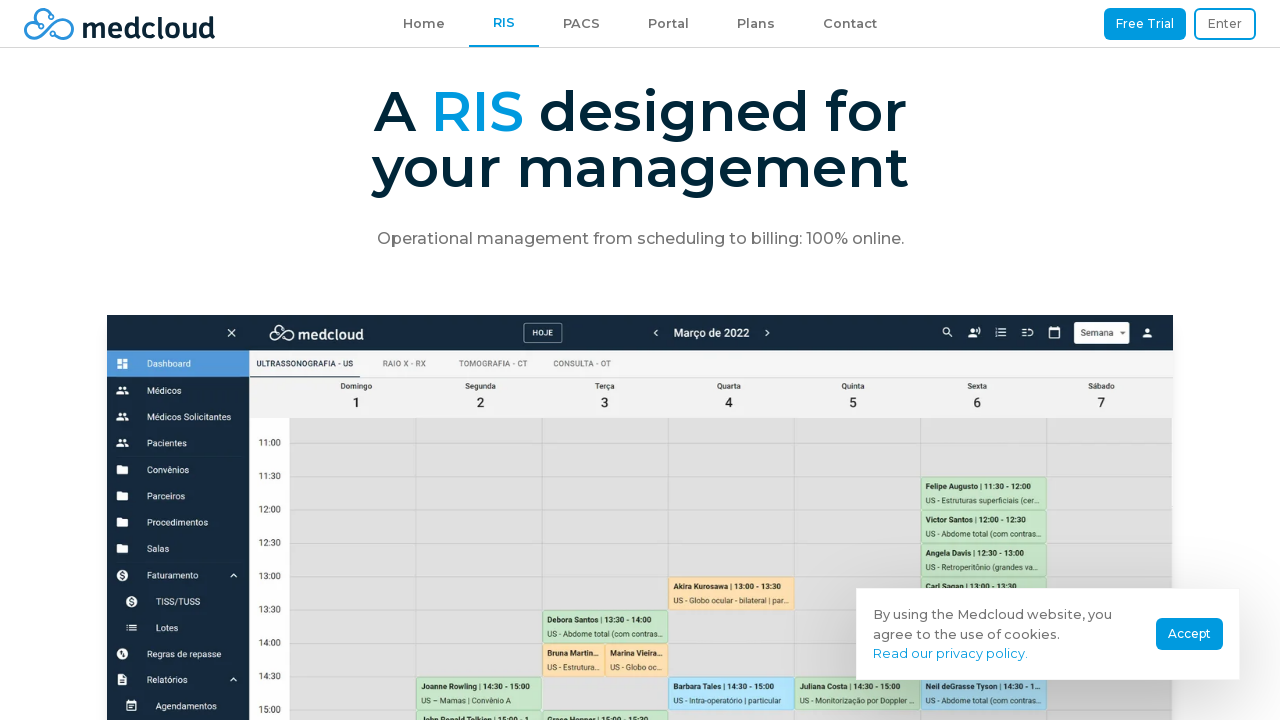

Clicked header PACS link at (582, 24) on #headerPacs
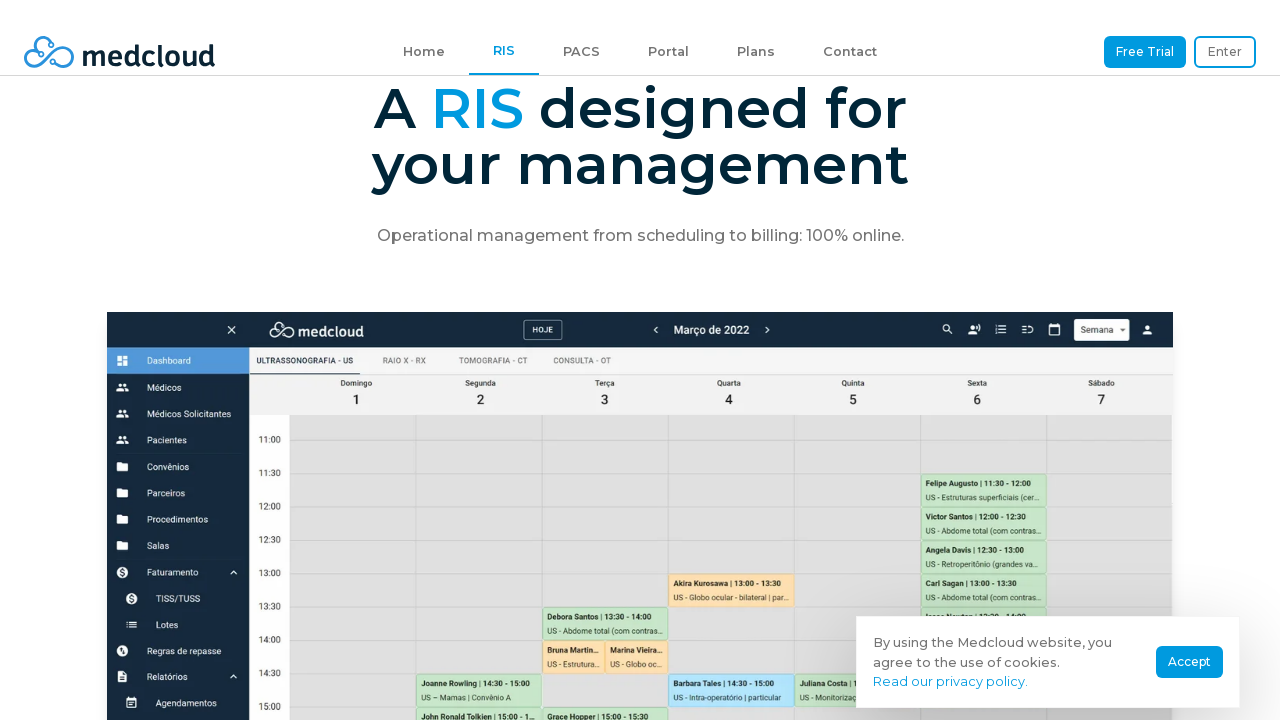

Waited 1500ms for PACS section to load
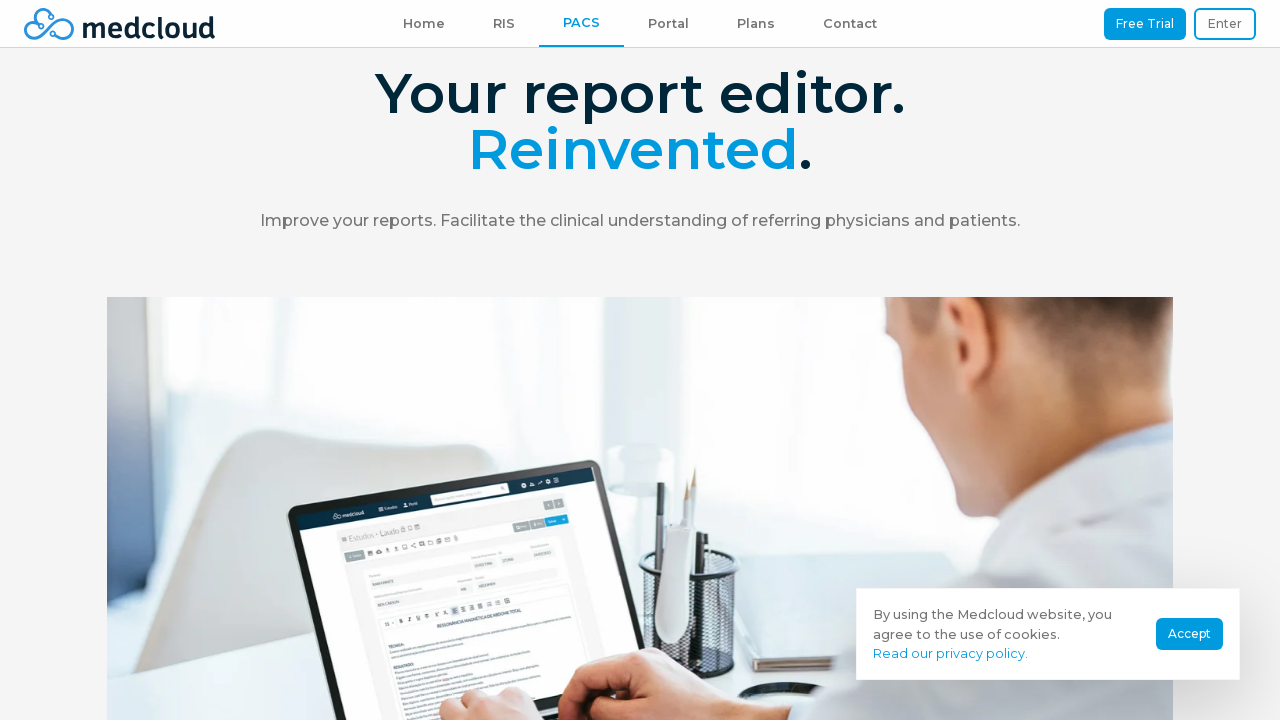

PACS section became visible in viewport
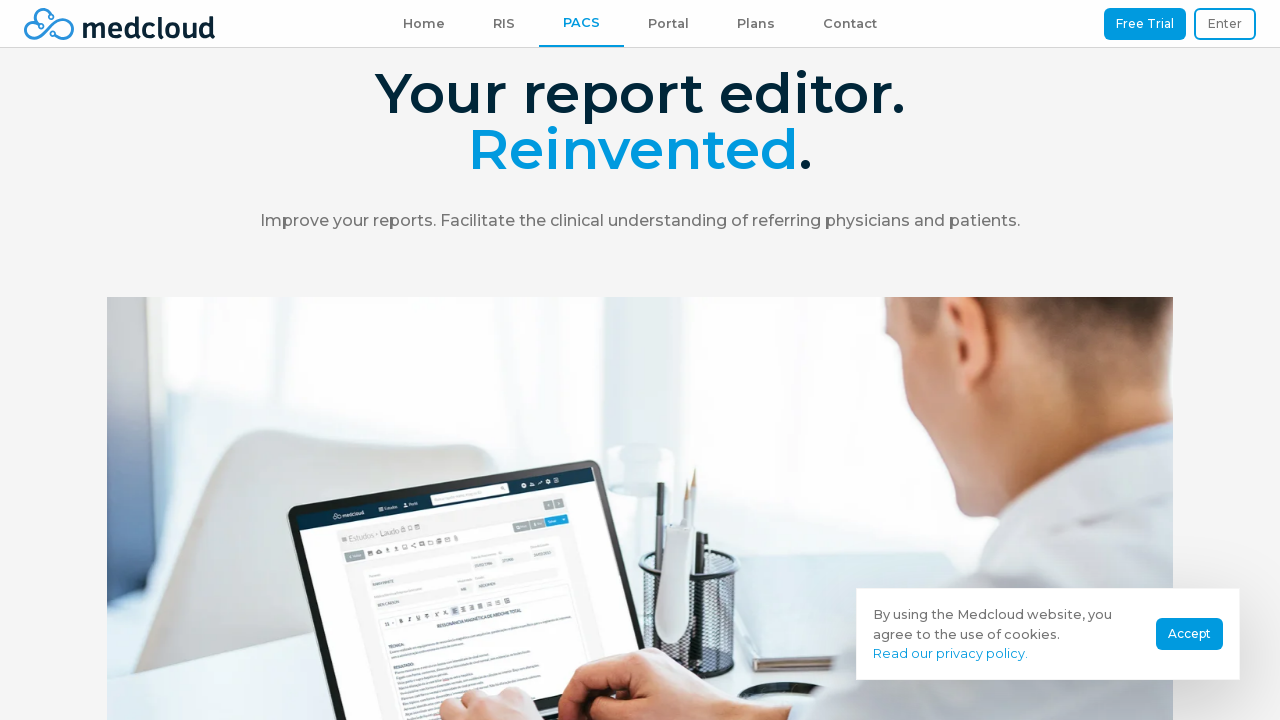

Clicked header Portal link at (668, 24) on #headerPortal
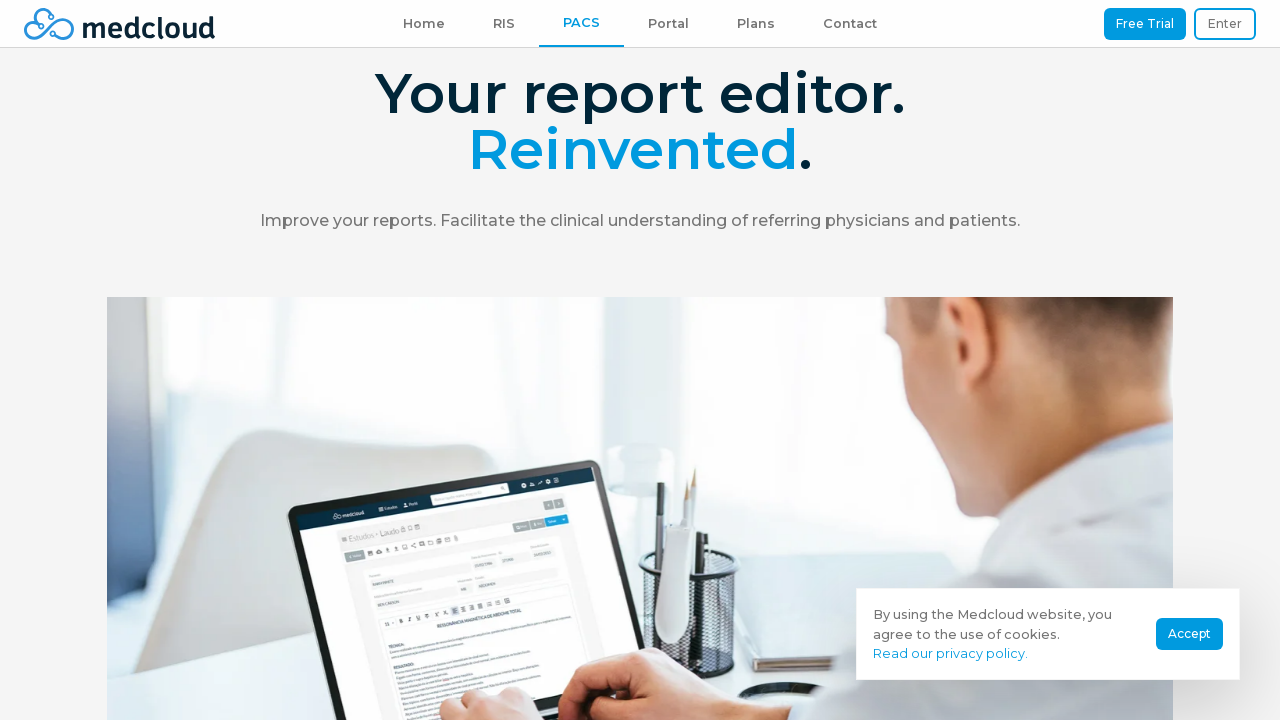

Waited 1500ms for Portal section to load
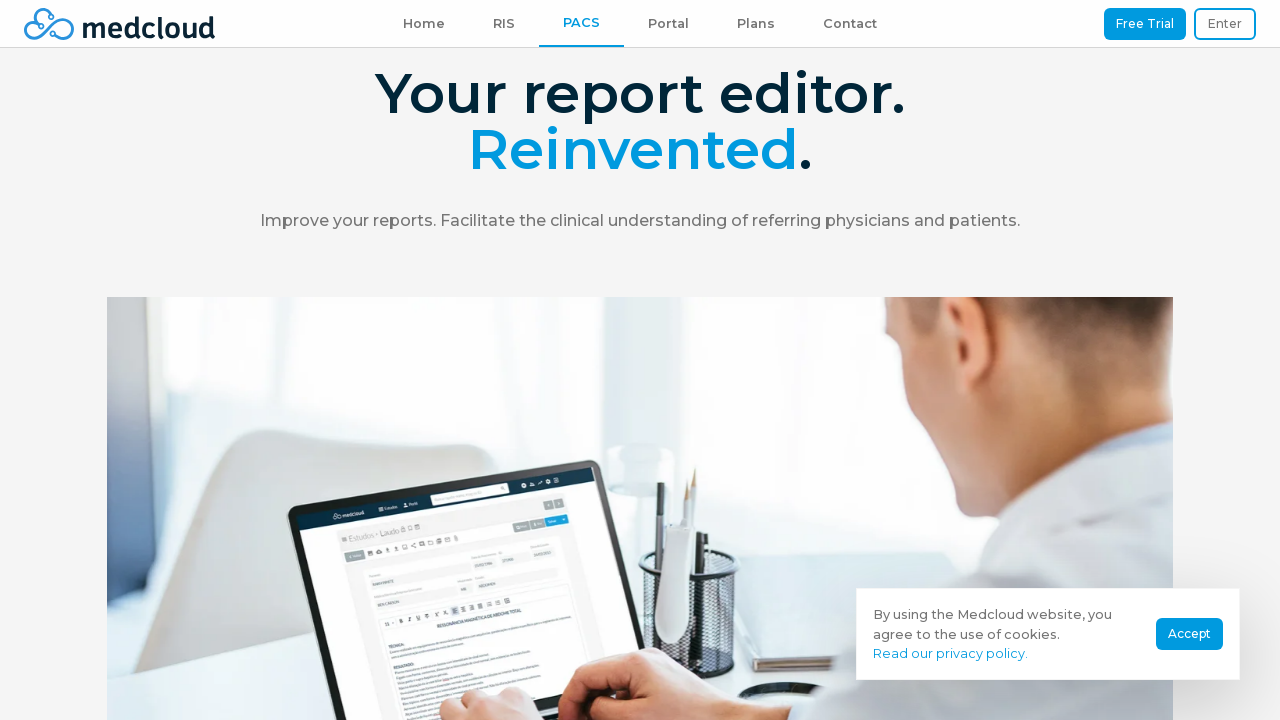

Portal section became visible in viewport
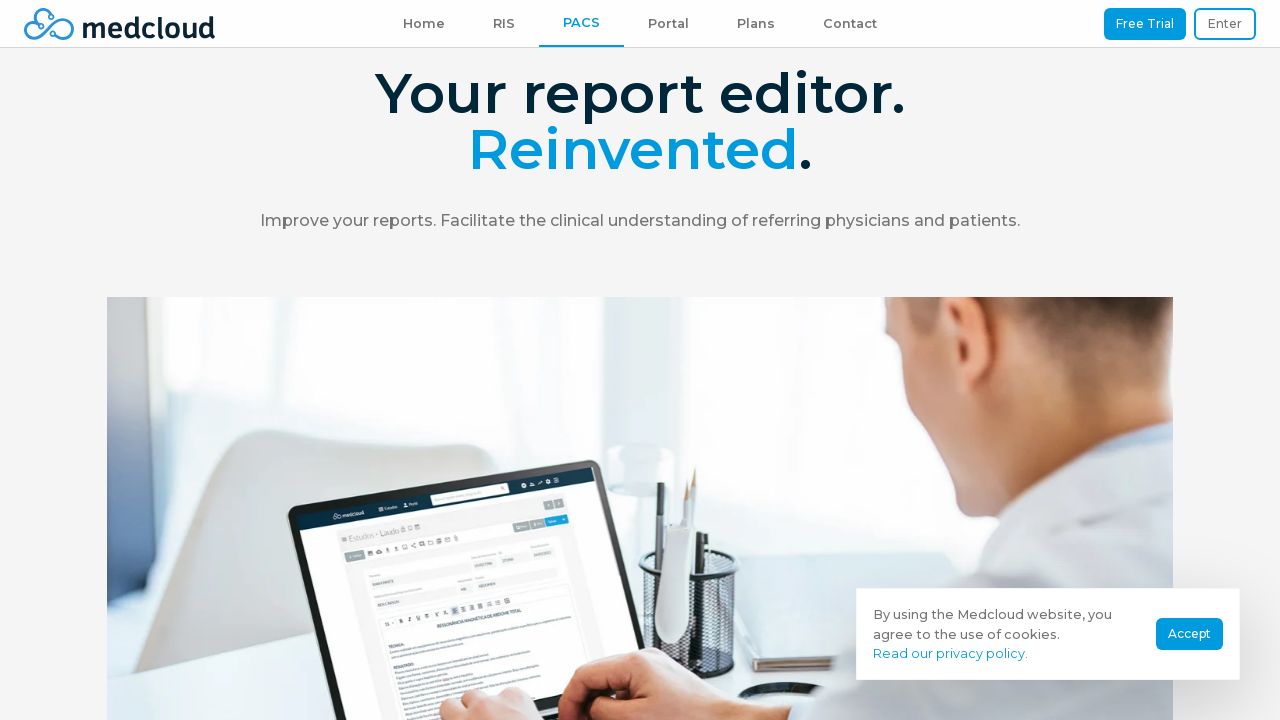

Clicked header Plans link at (756, 24) on #headerPlans
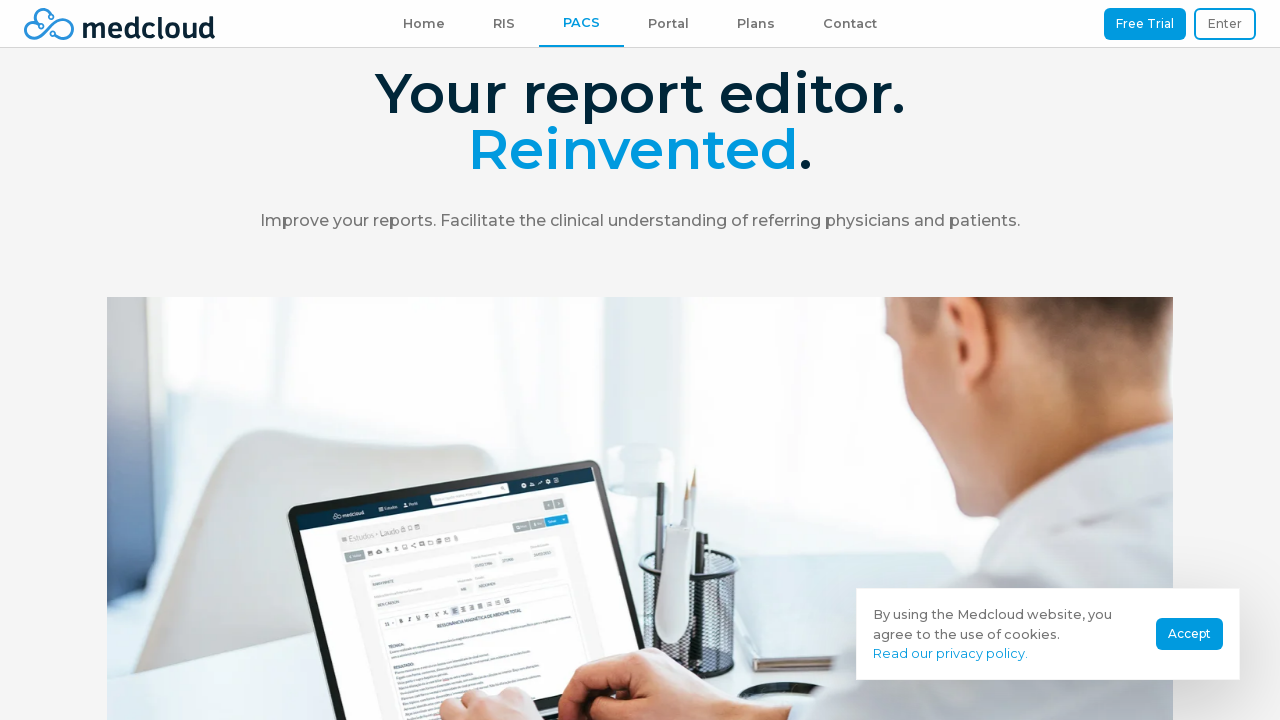

Waited 1500ms for Plans section to load
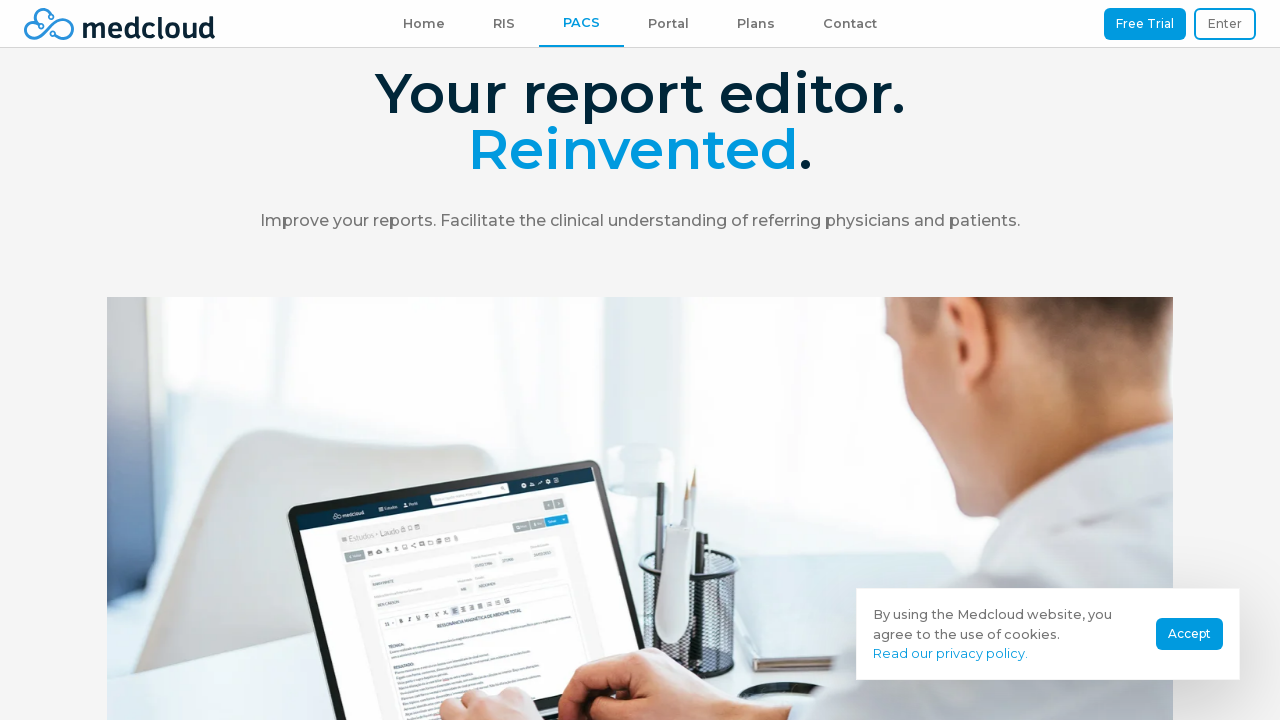

Plans section became visible in viewport
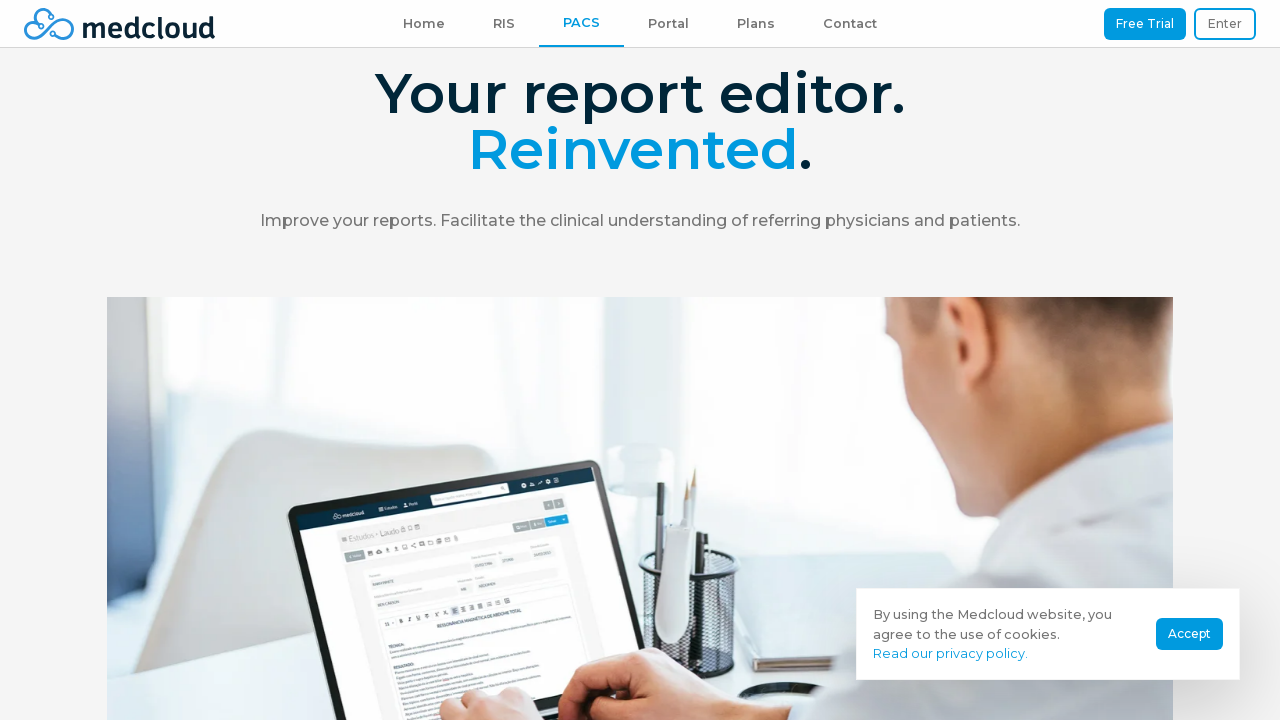

Clicked header Contact link at (850, 24) on #headerContact
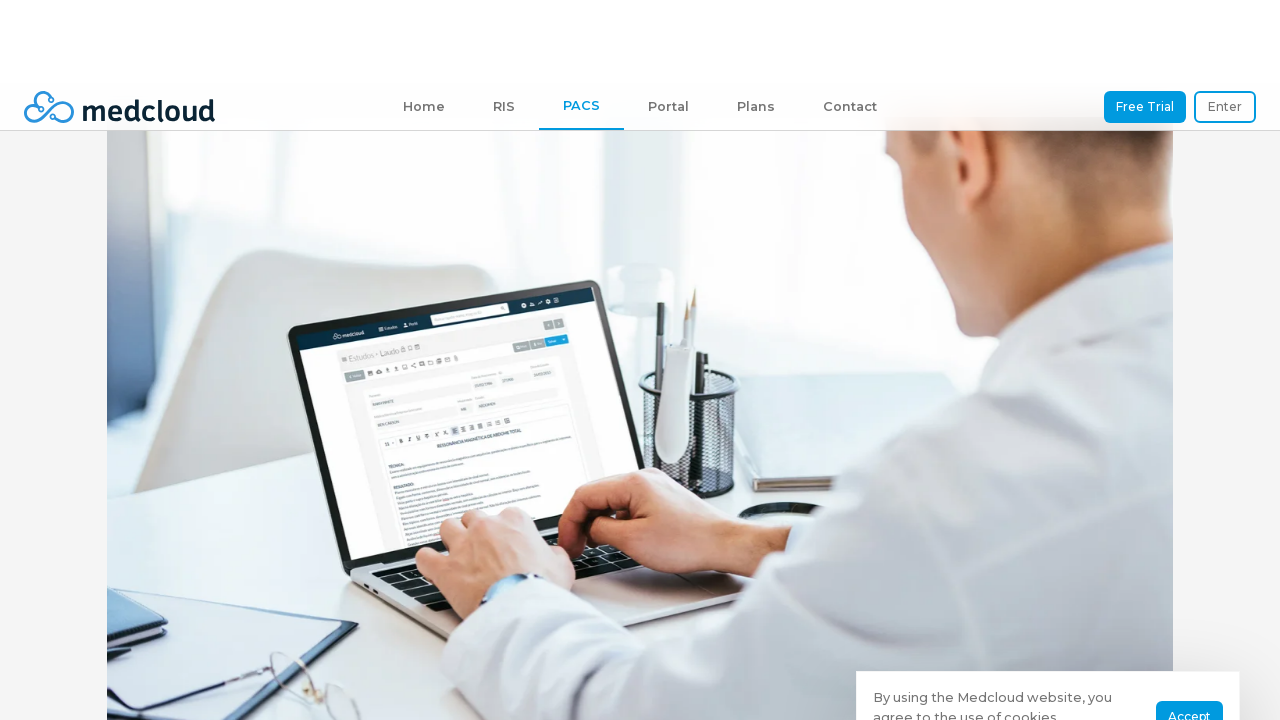

Waited 1500ms for Contact section to load
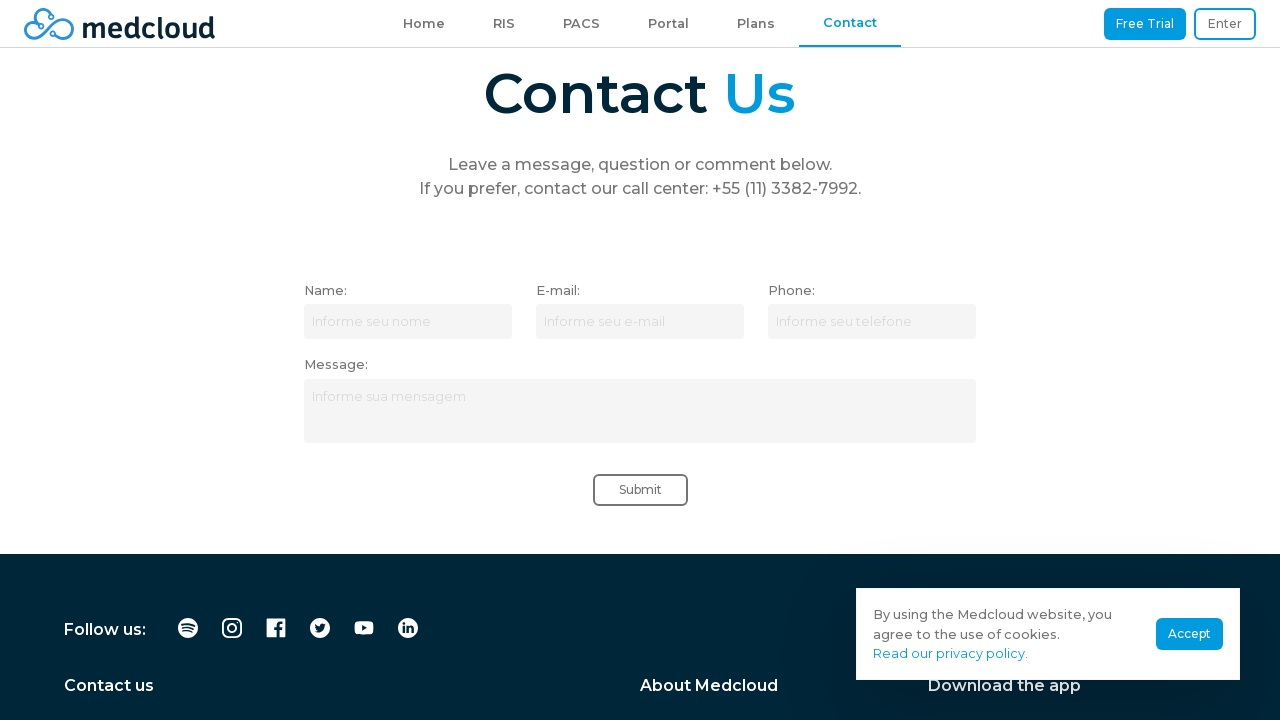

Contact section became visible in viewport
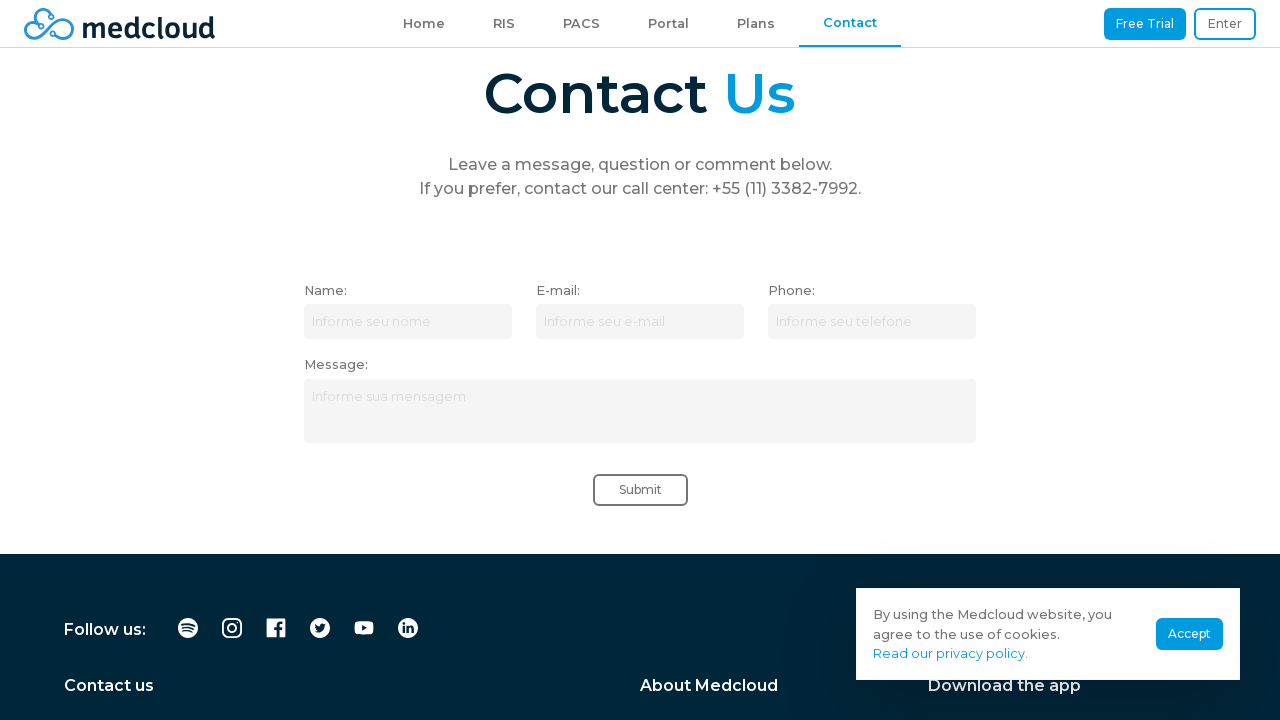

Clicked header Home link at (424, 24) on #headerHome
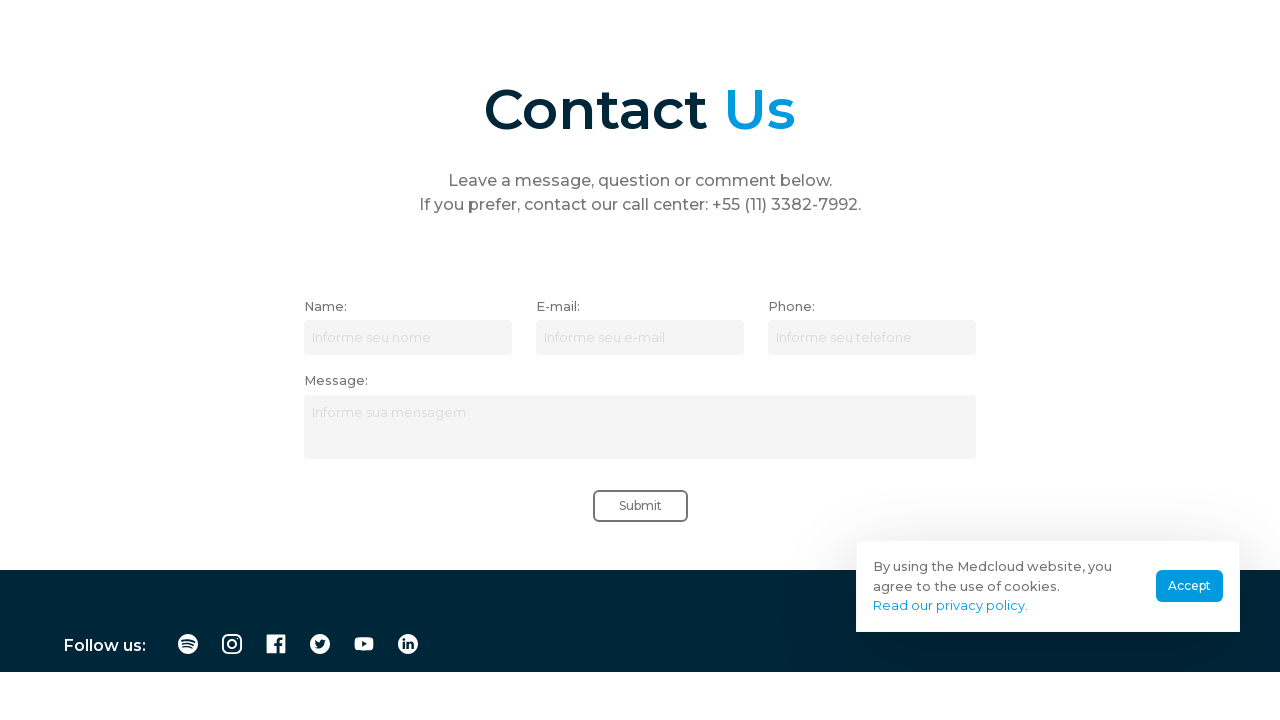

Waited 1500ms for Home section to load
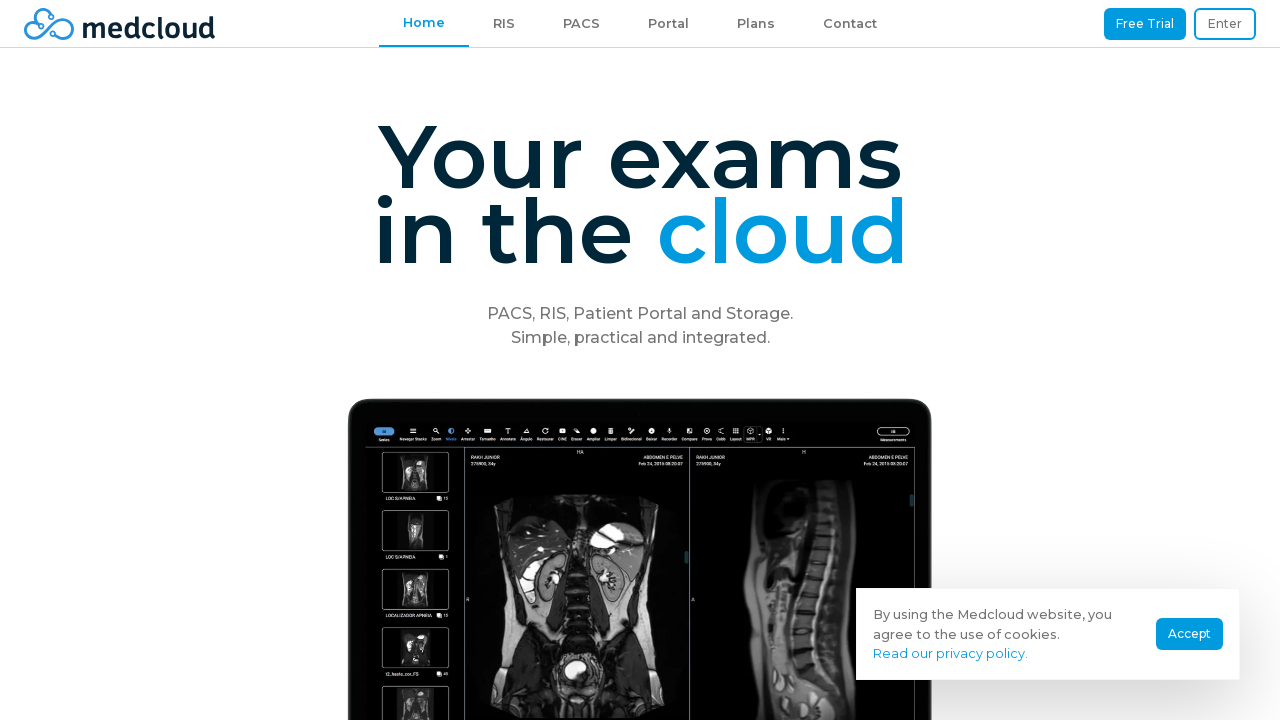

Home section became visible in viewport
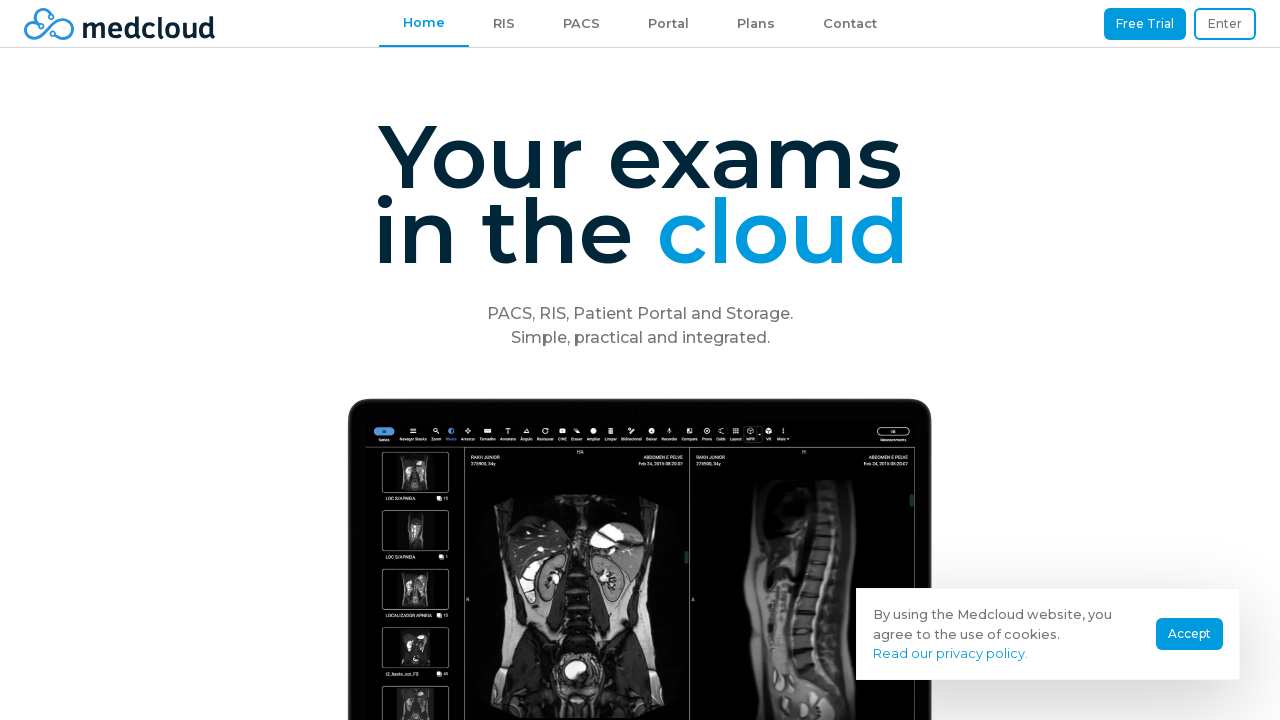

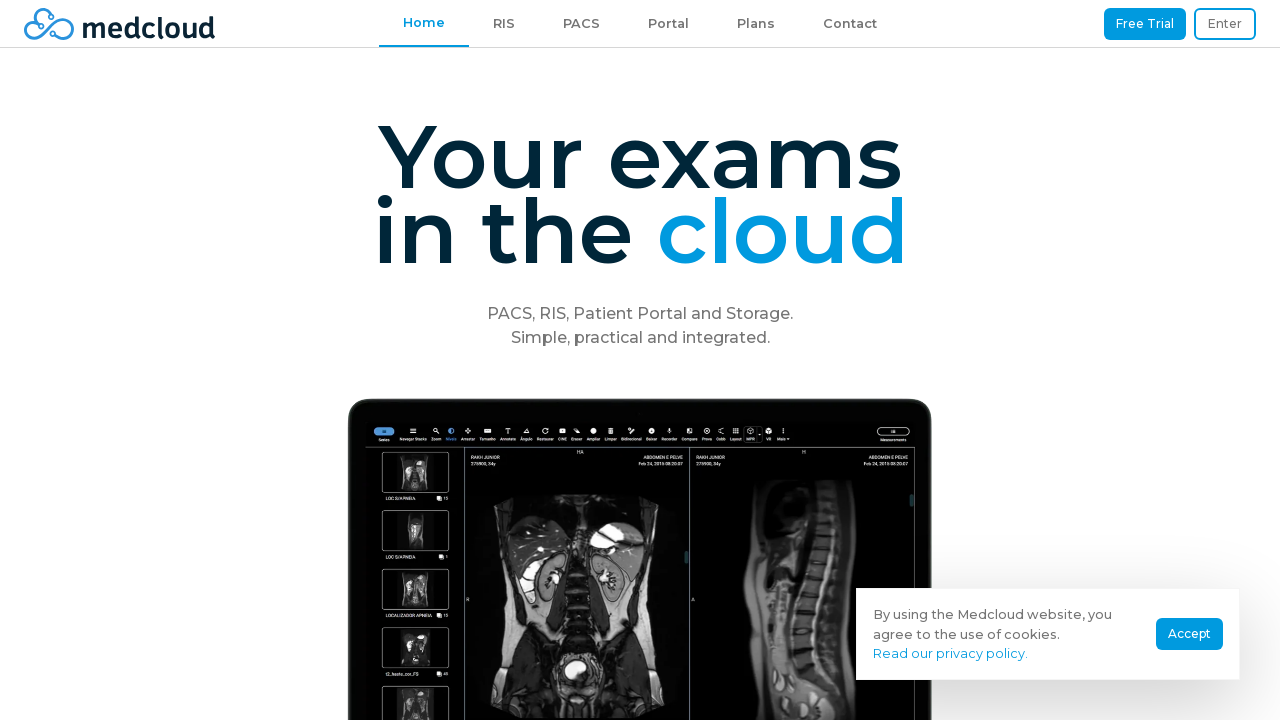